Tests selecting a specific color radio button by its value

Starting URL: https://practice-automation.com/form-fields/

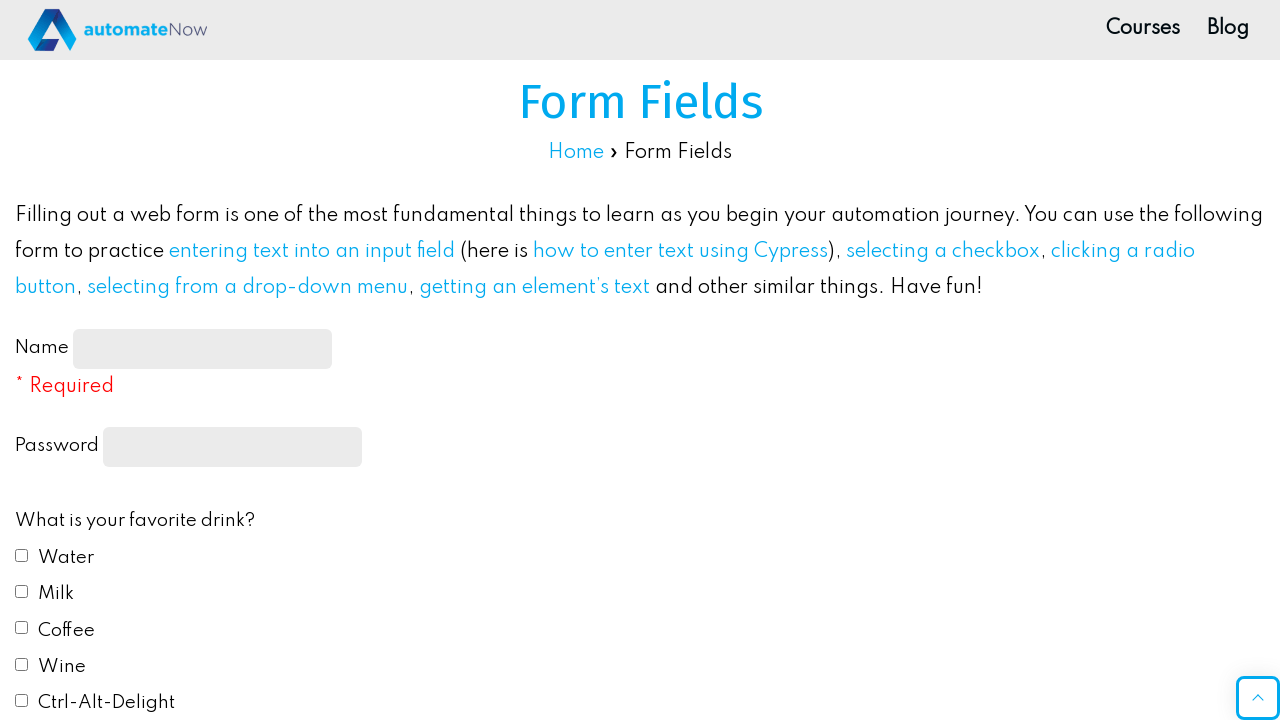

Selected Blue radio button in FAVORITE COLOR field using element type and value at (22, 361) on input[type='radio'][value='Blue']
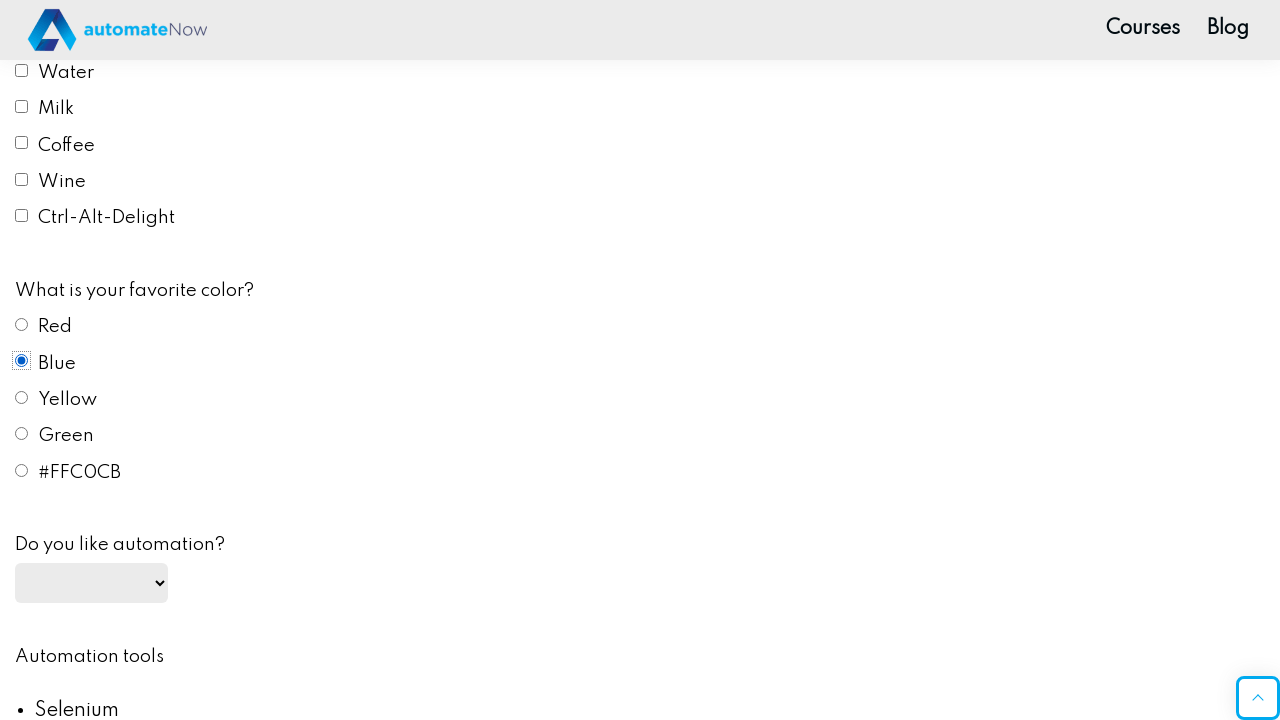

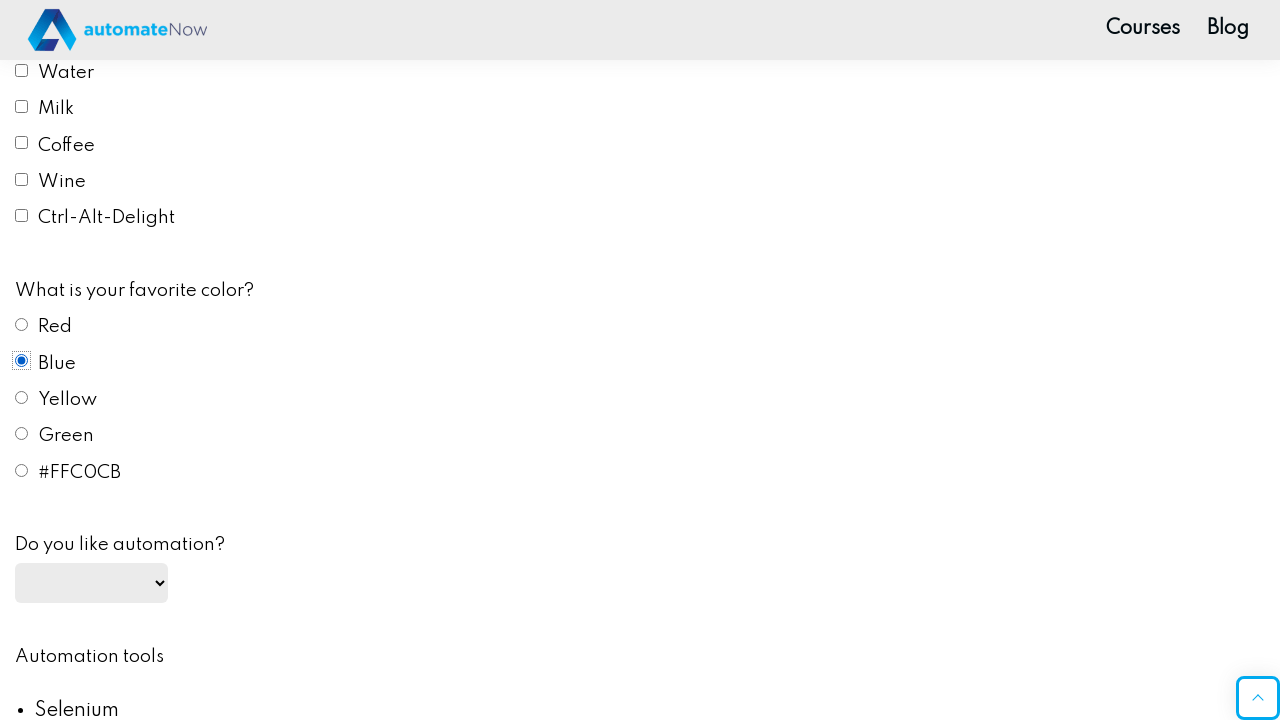